Navigates to Apple's Mac page in India, hovers over the "Accessories" navigation menu item, and scrolls down the page to view content.

Starting URL: https://www.apple.com/in/mac/

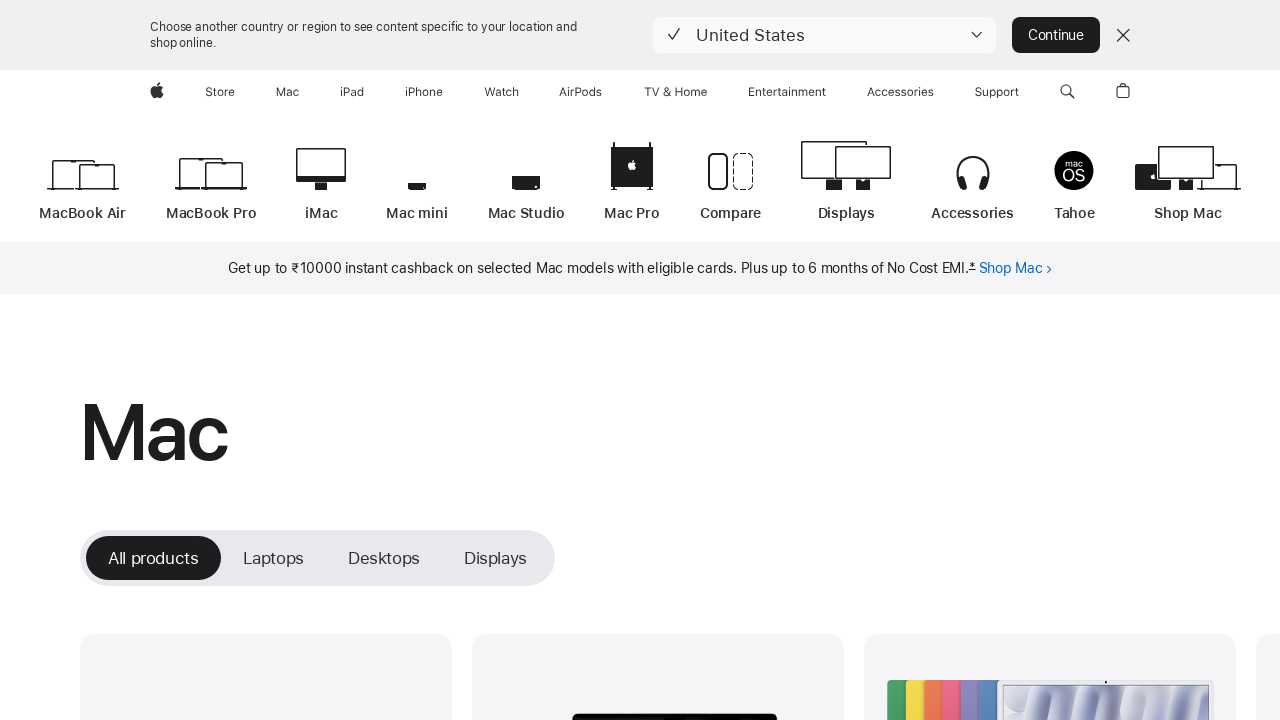

Hovered over the 'Accessories' navigation menu item at (868, 92) on xpath=//span[@class='globalnav-link-text' and text()='Accessories']
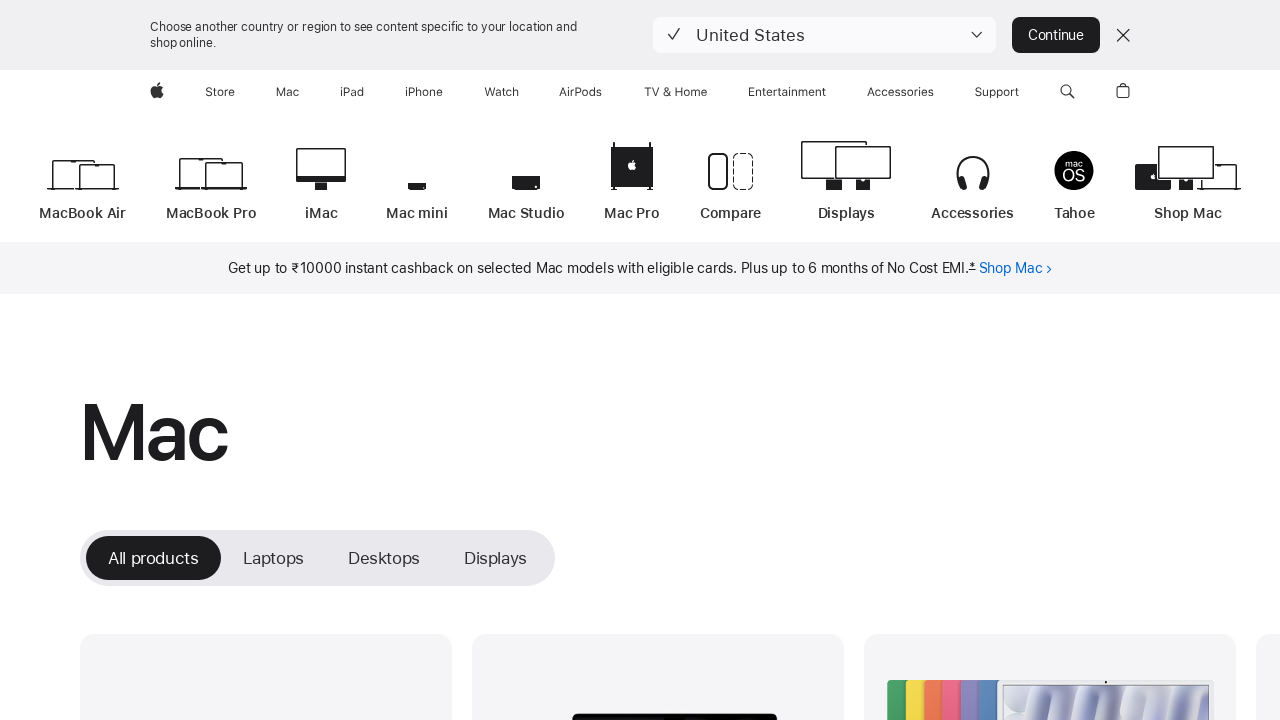

Scrolled down the page by 1500 pixels
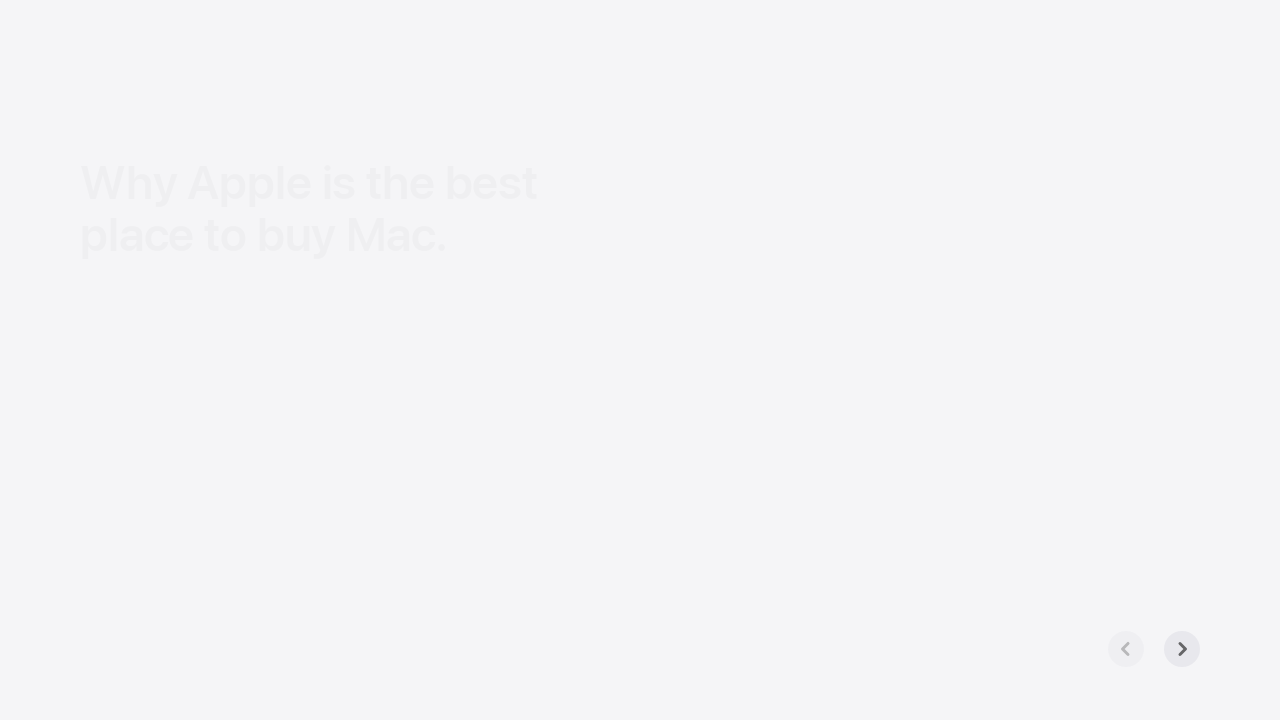

Waited 1 second for animations and content to load after scrolling
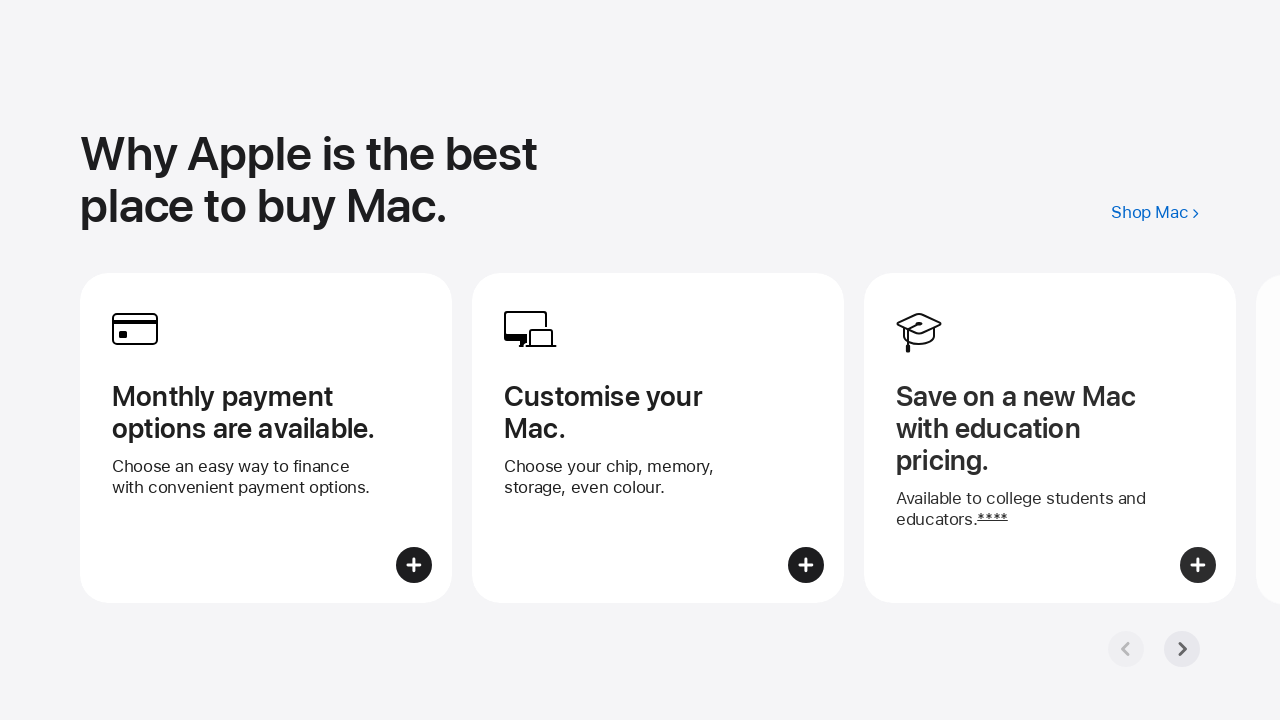

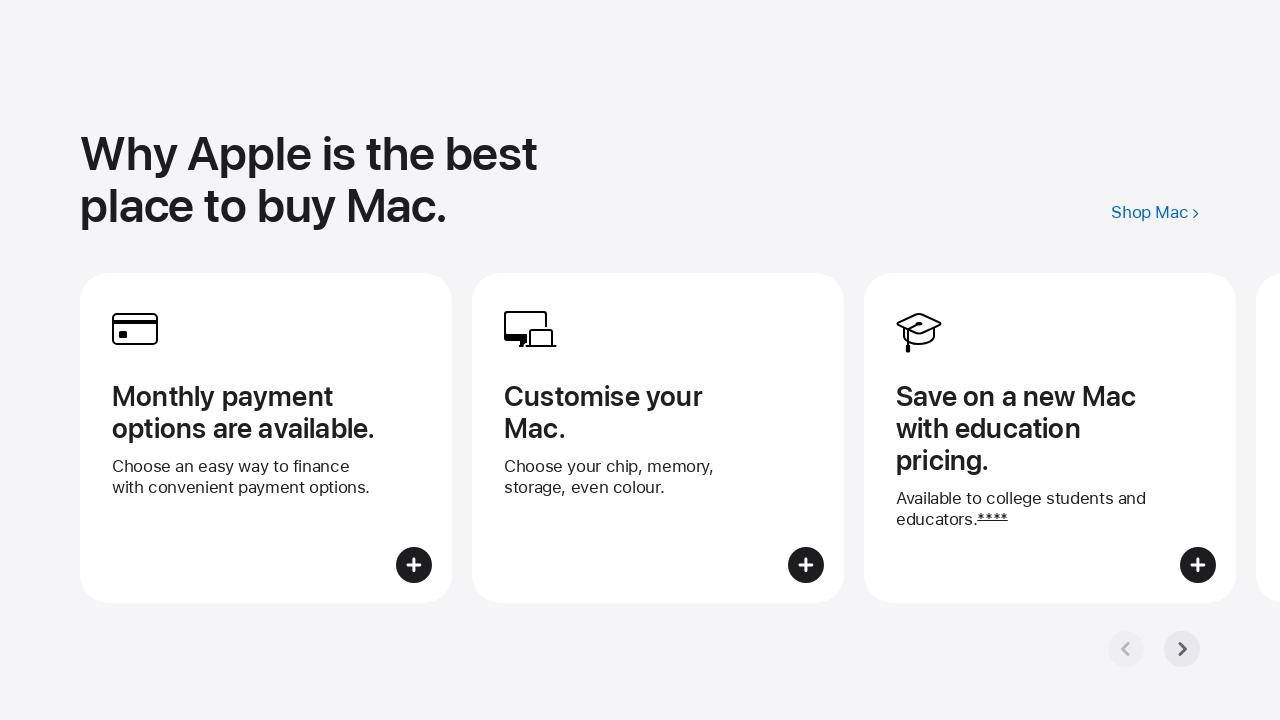